Tests interaction with an animals dropdown element on a test automation practice page, retrieving and verifying the dropdown options are accessible.

Starting URL: https://testautomationpractice.blogspot.com/

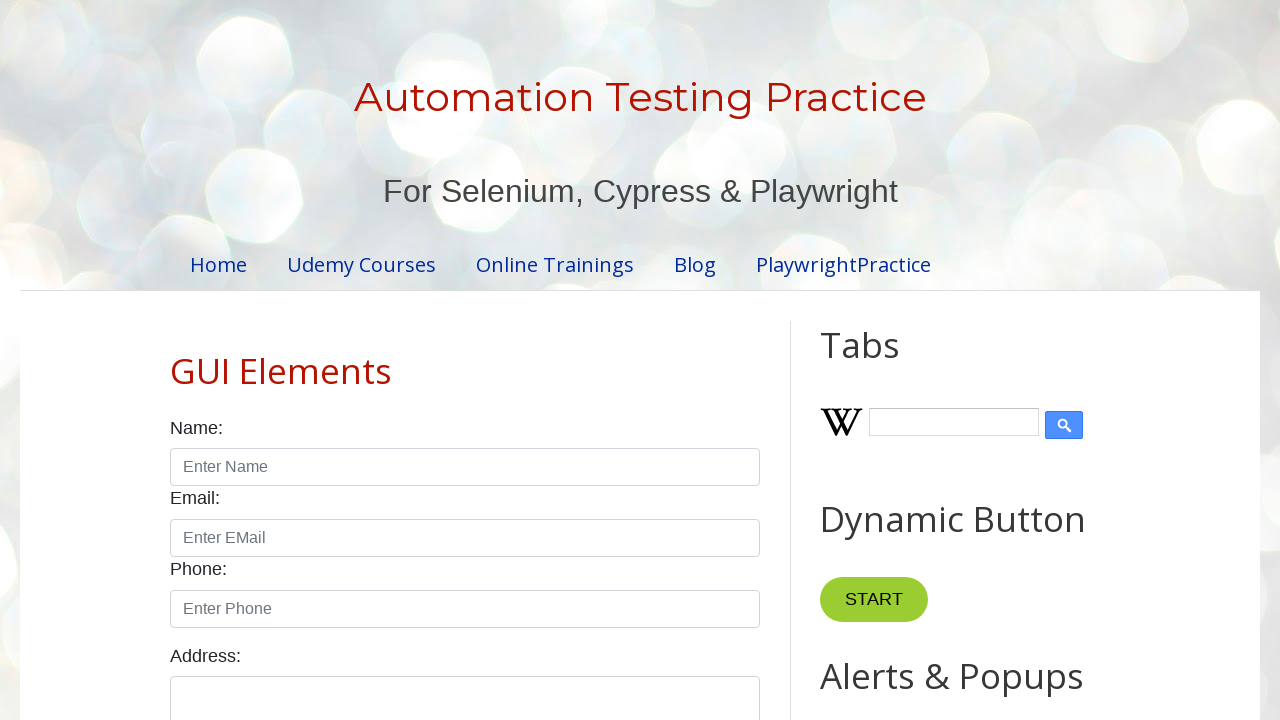

Waited for animals dropdown to be visible
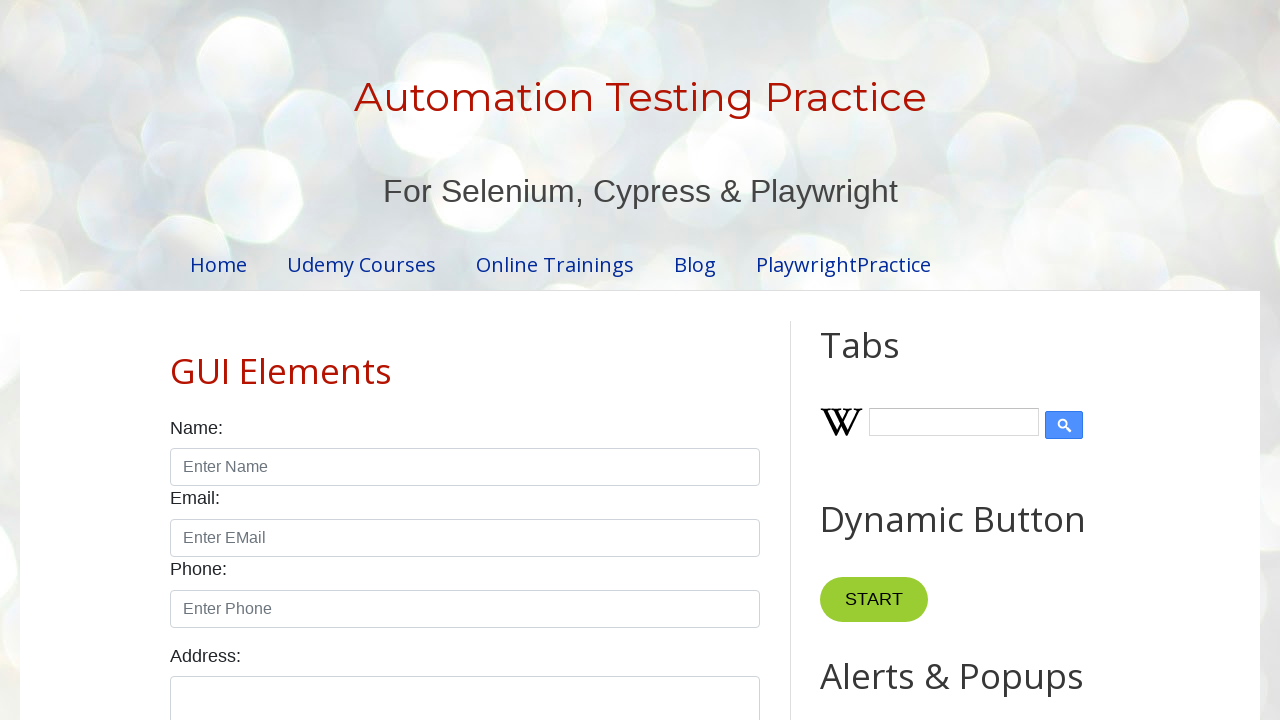

Located animals dropdown element
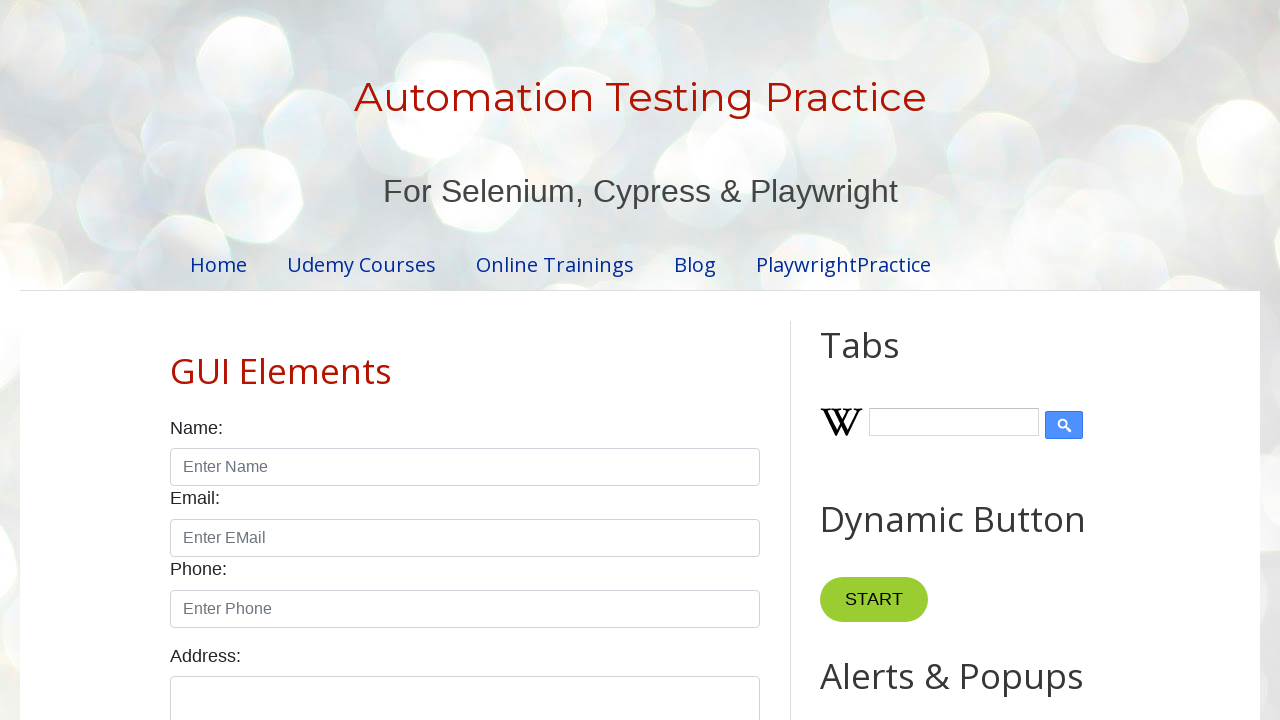

Retrieved all options from the animals dropdown
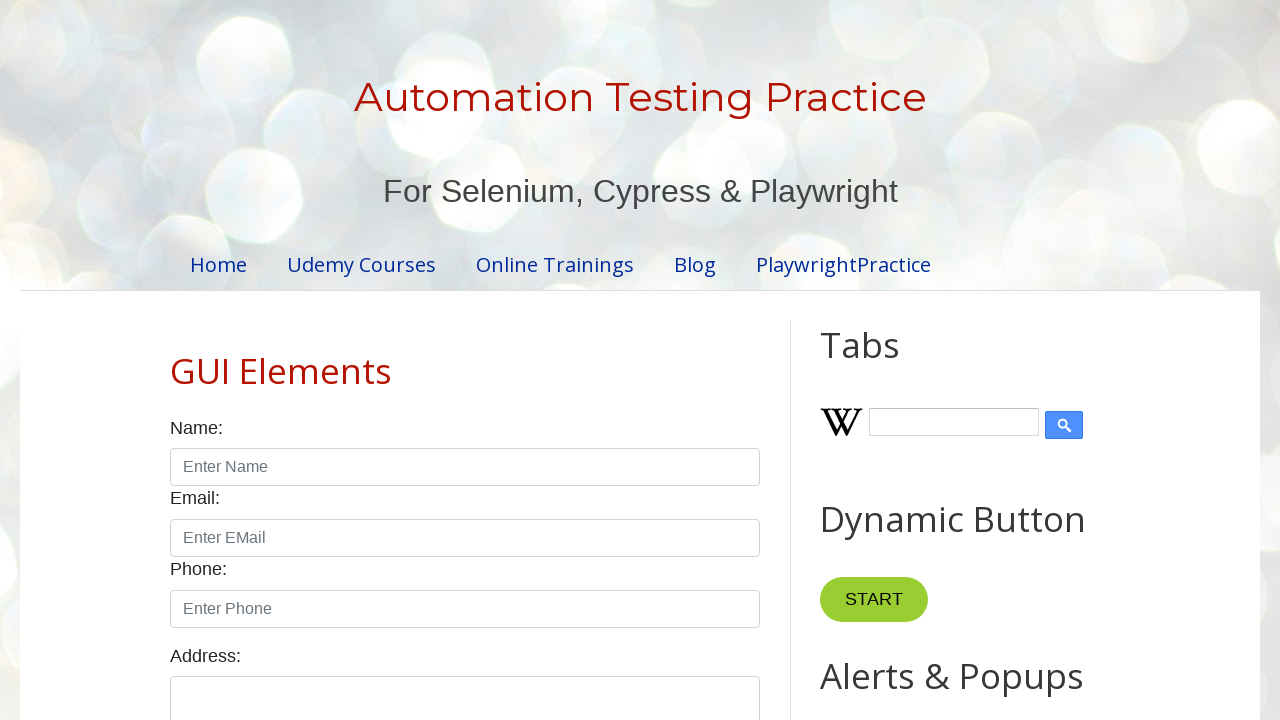

Verified dropdown has 10 options
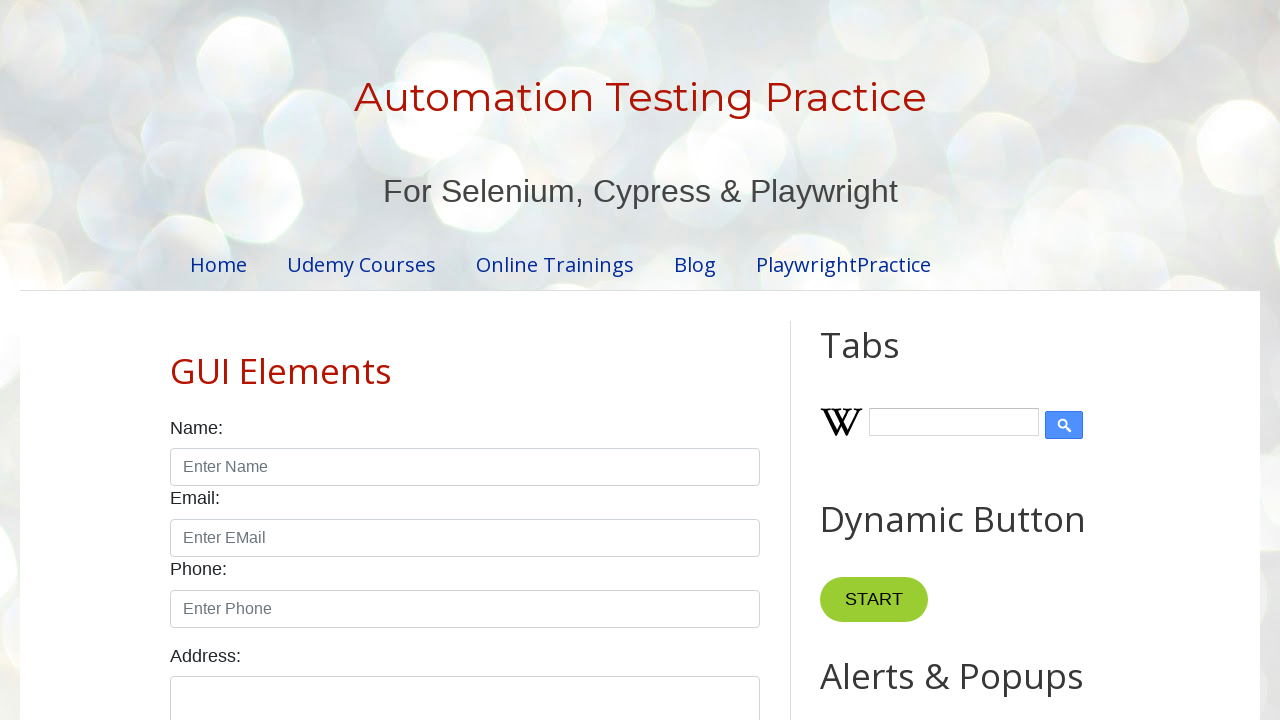

Clicked on animals dropdown to open it at (465, 361) on #animals
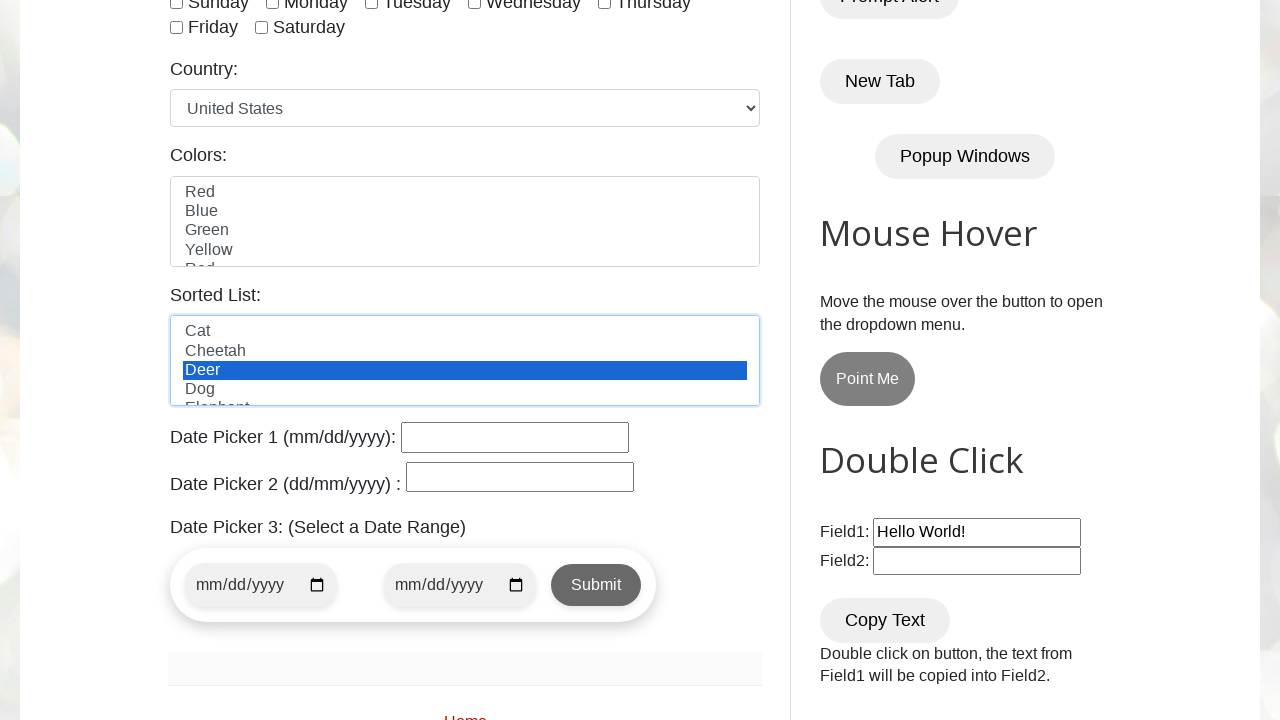

Selected option at index 1 from the animals dropdown on #animals
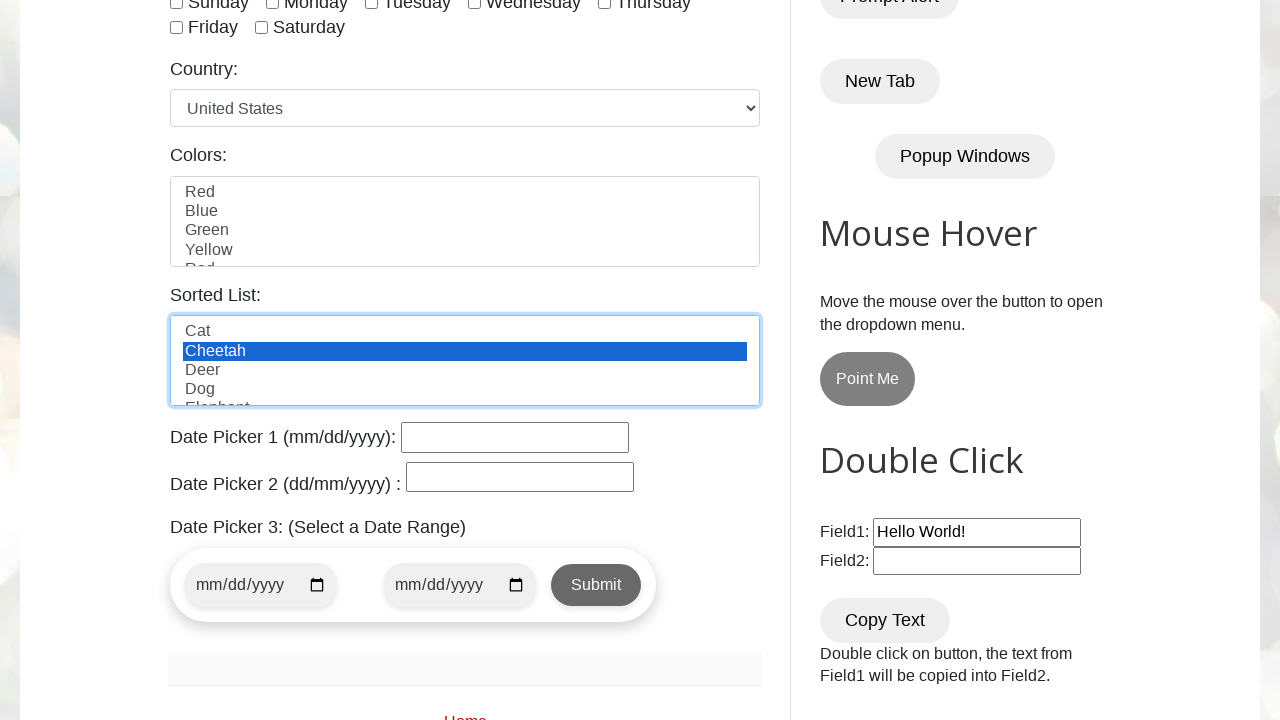

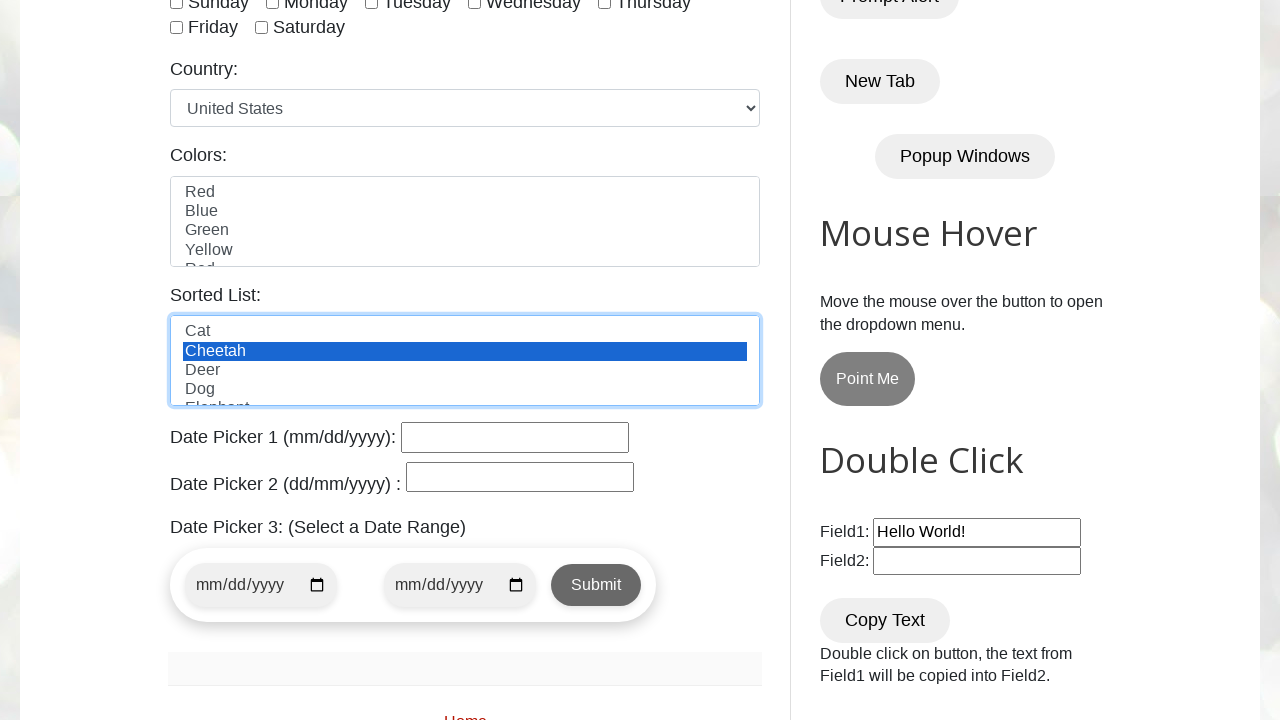